Tests filling a name input field on a demo application, waiting for the element to become available before interacting with it.

Starting URL: https://demoapps.qspiders.com/ui?scenario=1

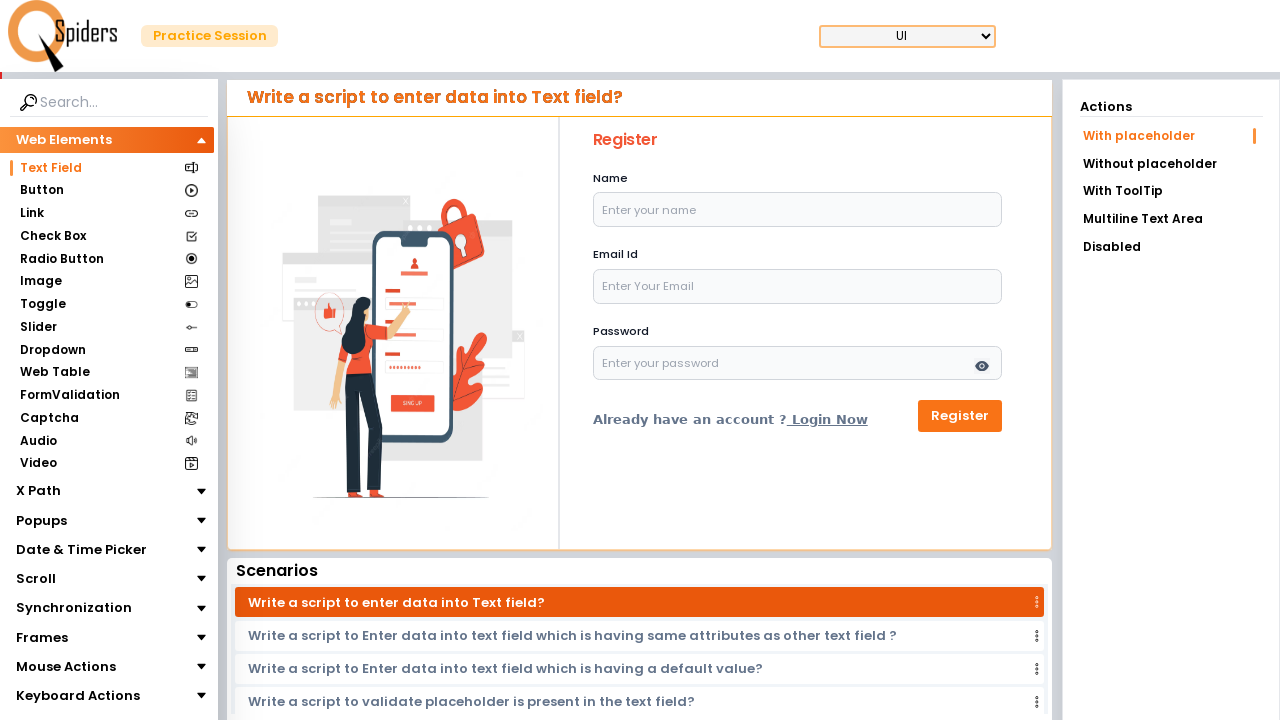

Waited for name input field to become available (timeout: 30s)
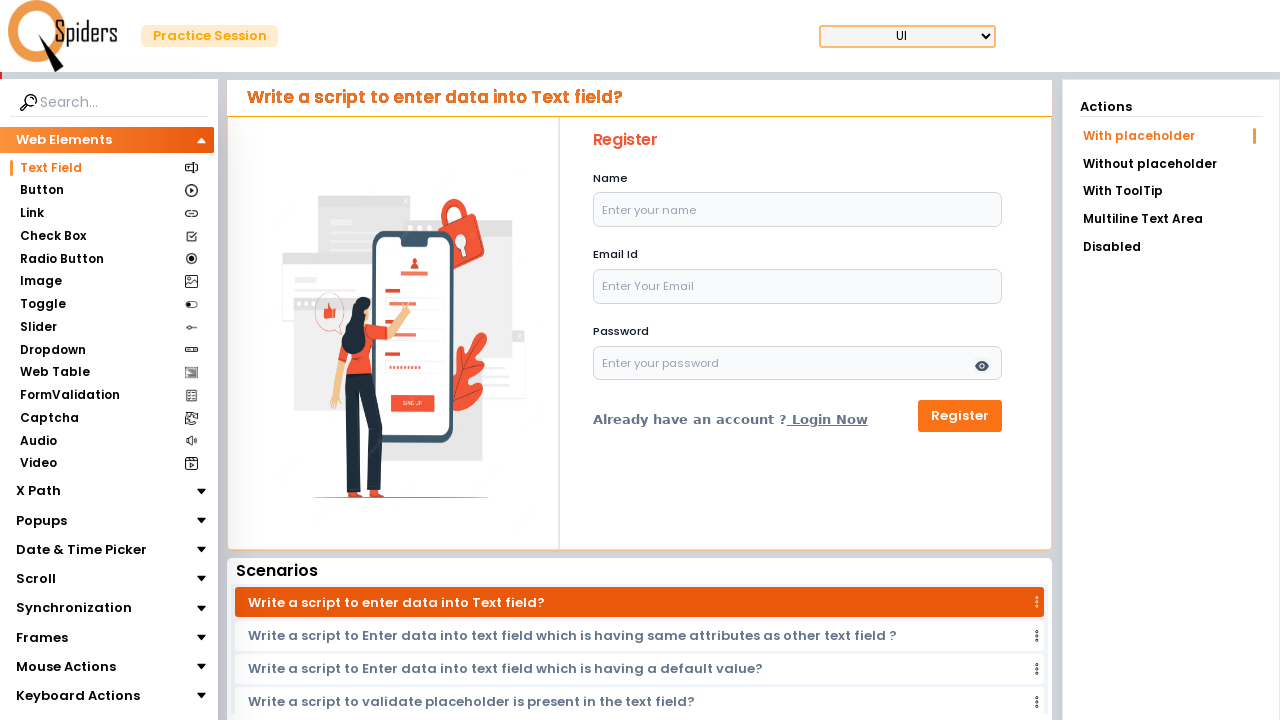

Filled name input field with 'Sanjana' on #name
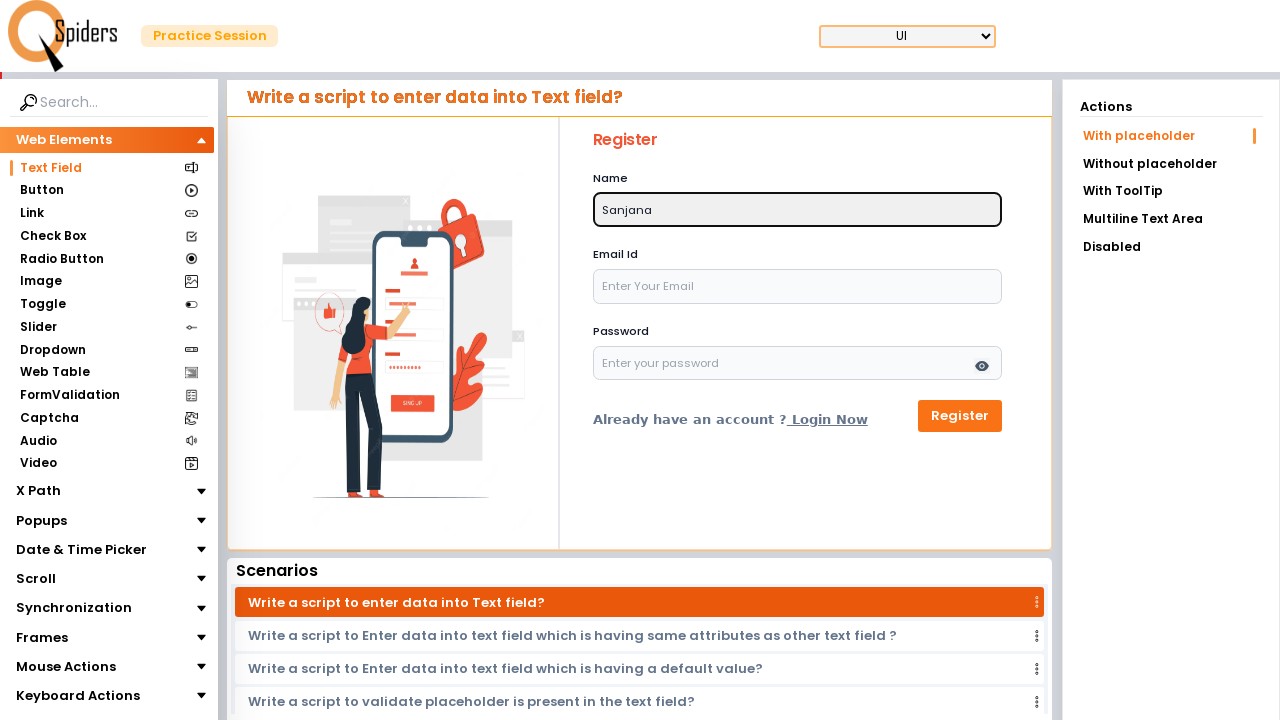

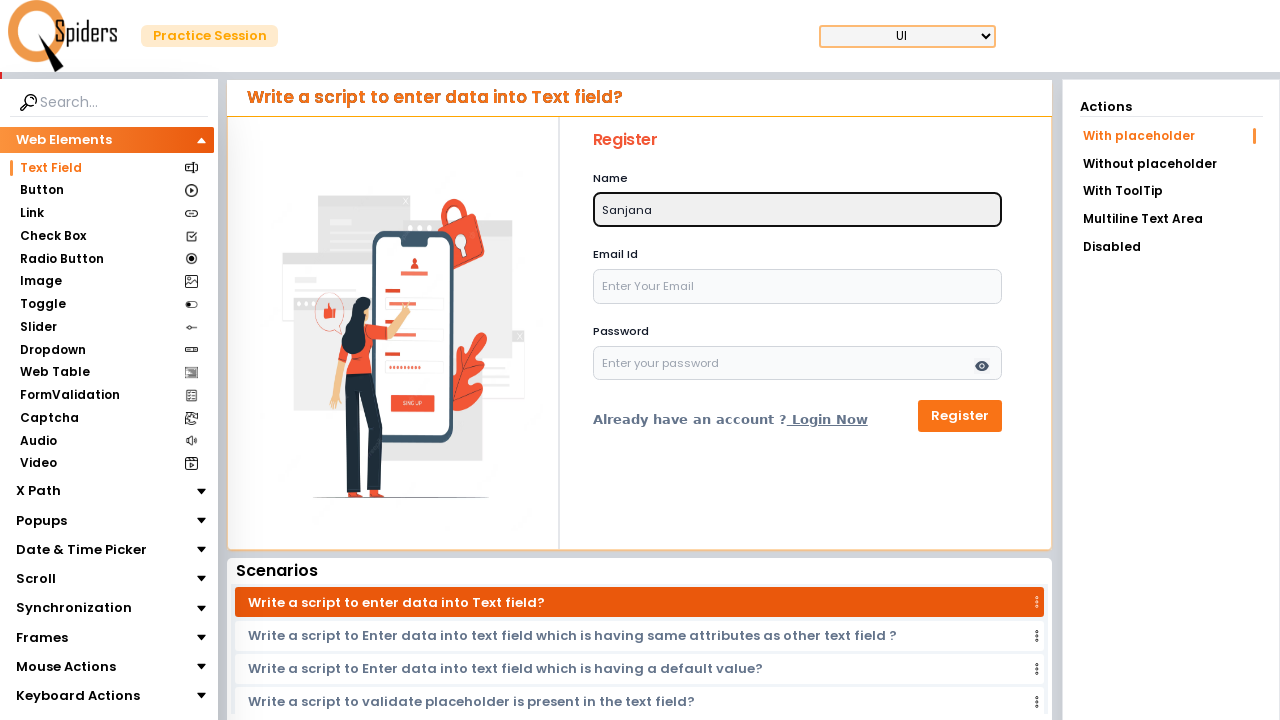